Verifies that the main navigation dropdown buttons are displayed on the homepage

Starting URL: https://www.petrolplus.ru

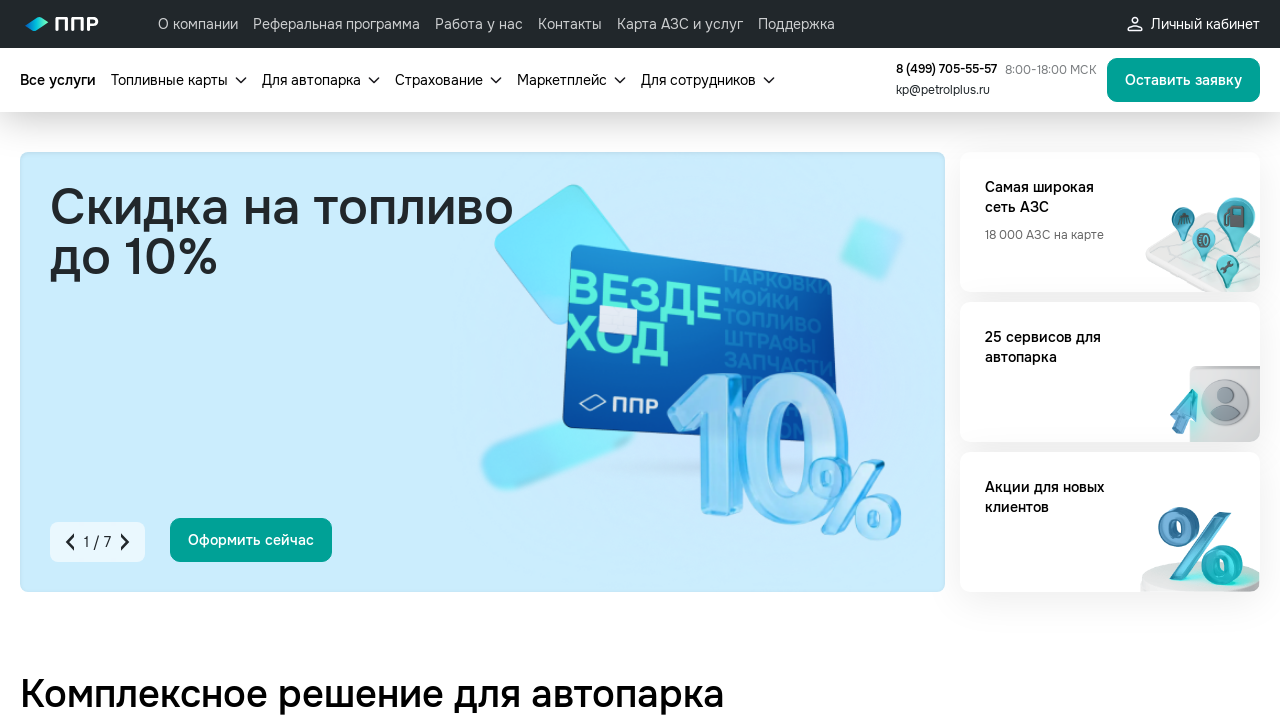

Main navigation dropdown buttons are displayed on the homepage
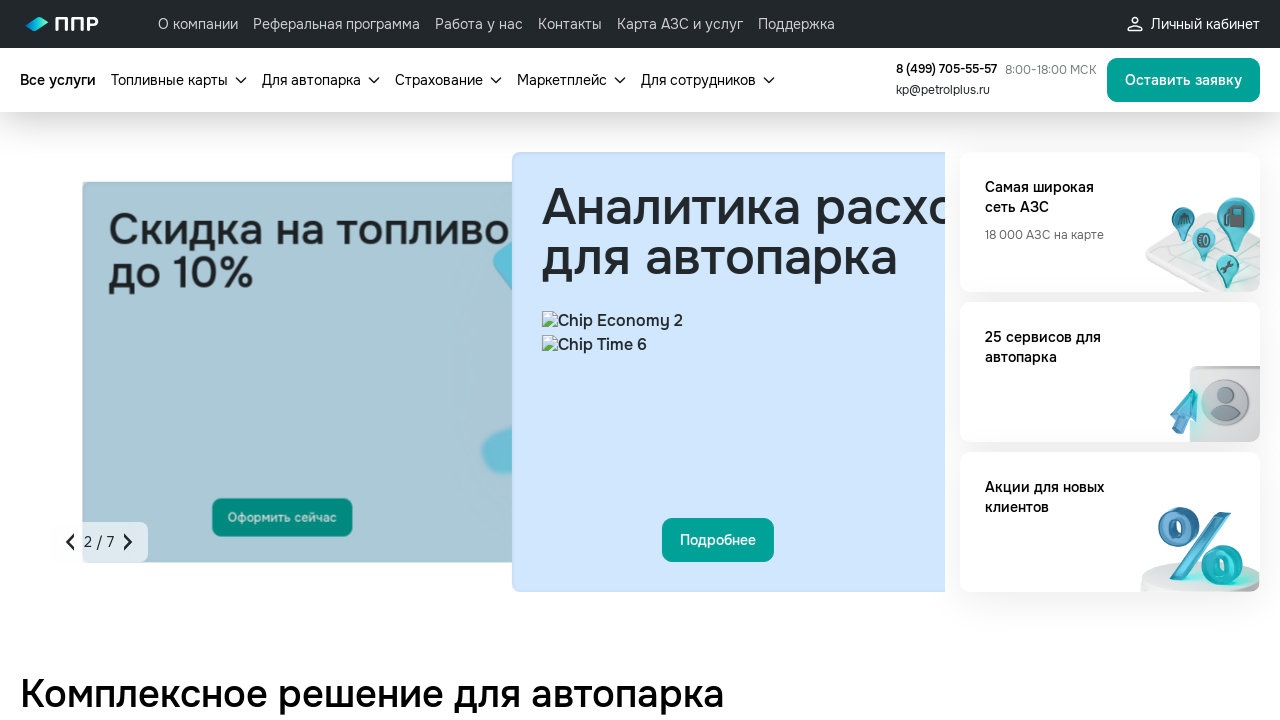

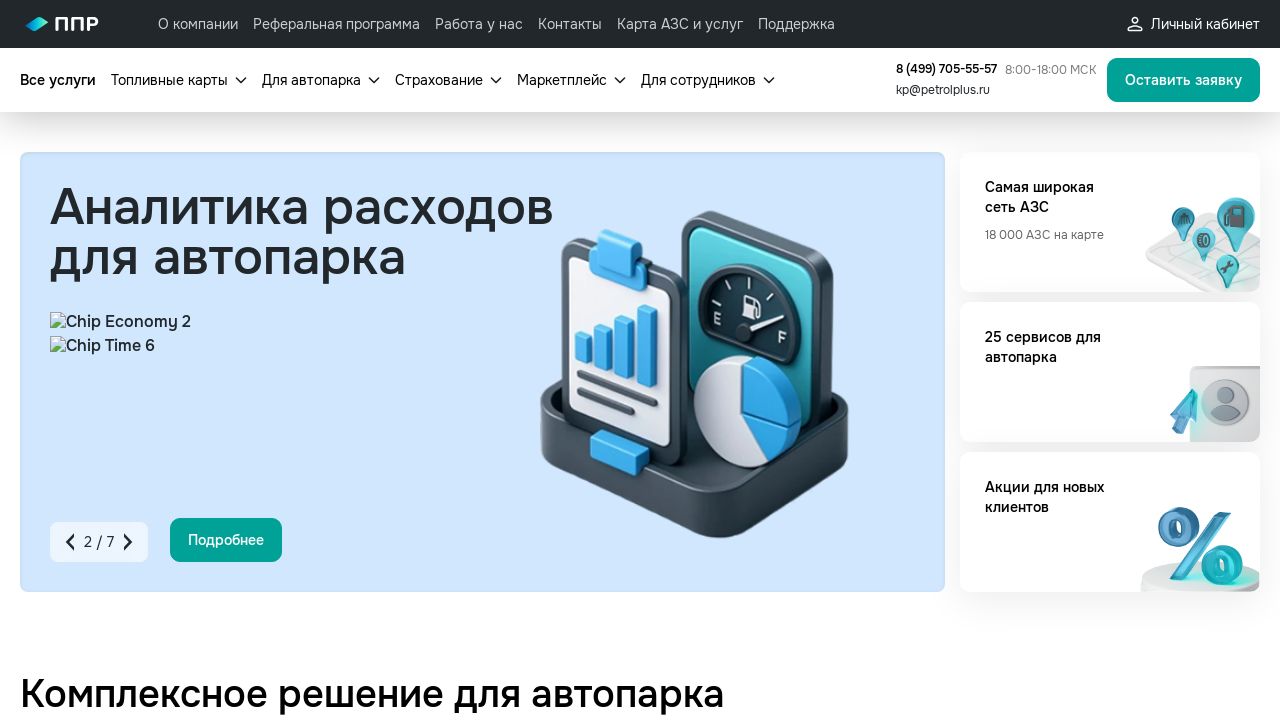